Verifies that the company logo is displayed on the OrangeHRM login page

Starting URL: https://opensource-demo.orangehrmlive.com/web/index.php/auth/login

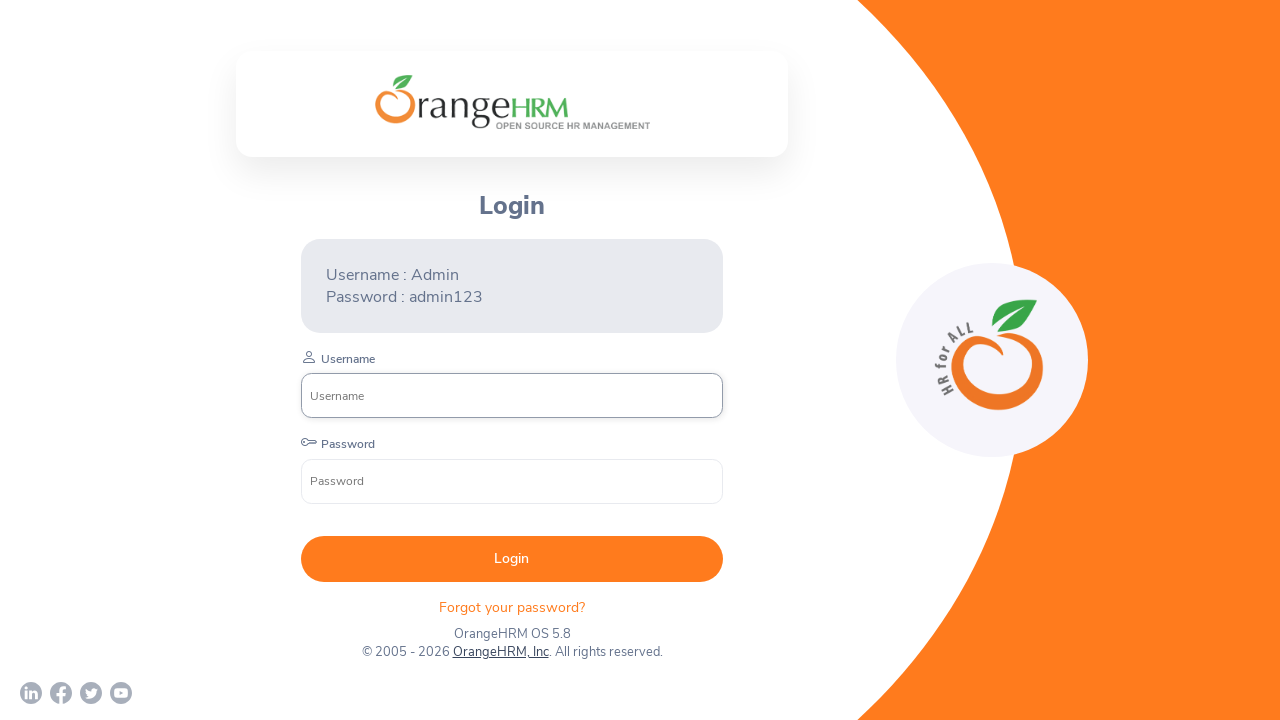

Waited 3 seconds for page to load
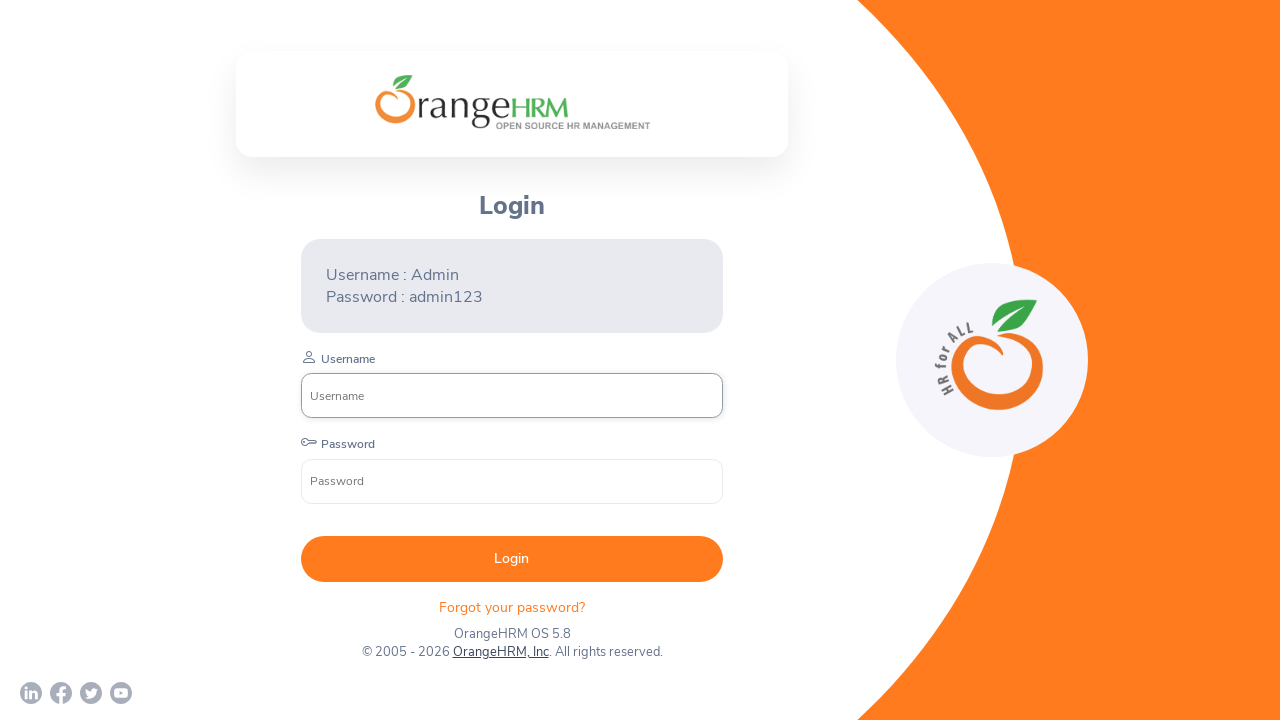

Located company logo element on OrangeHRM login page
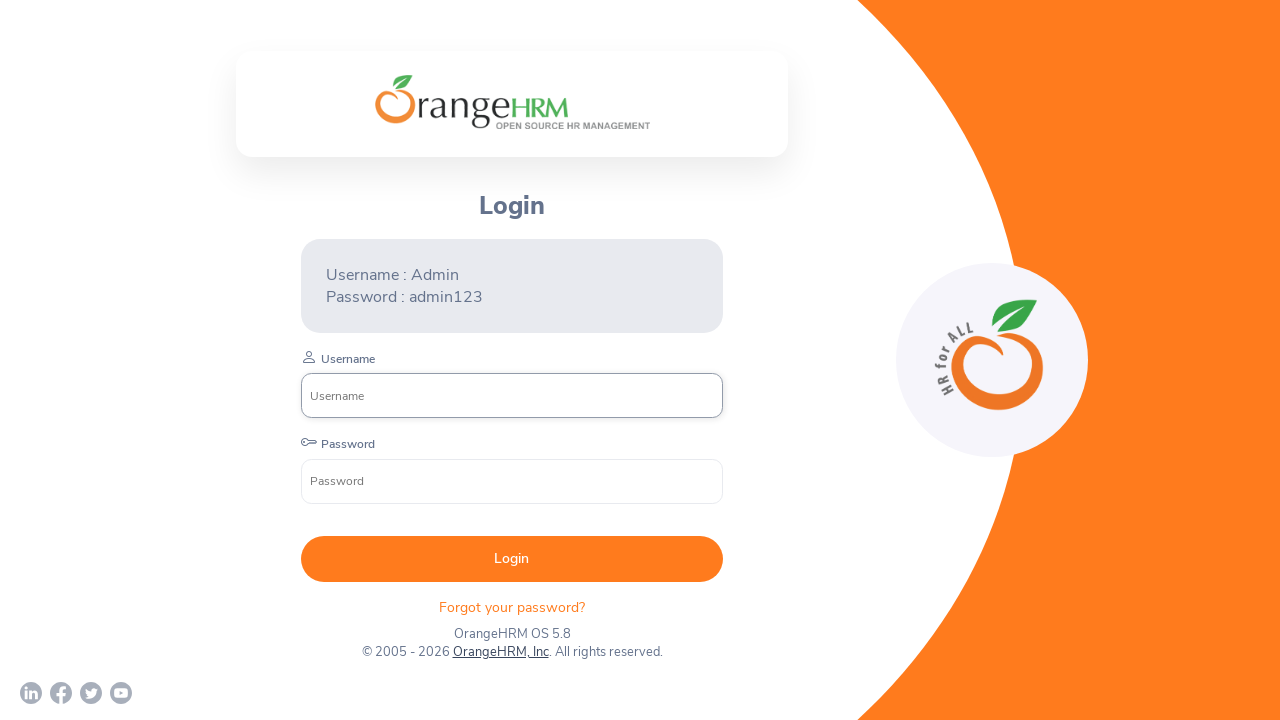

Verified that company logo is displayed on the login page
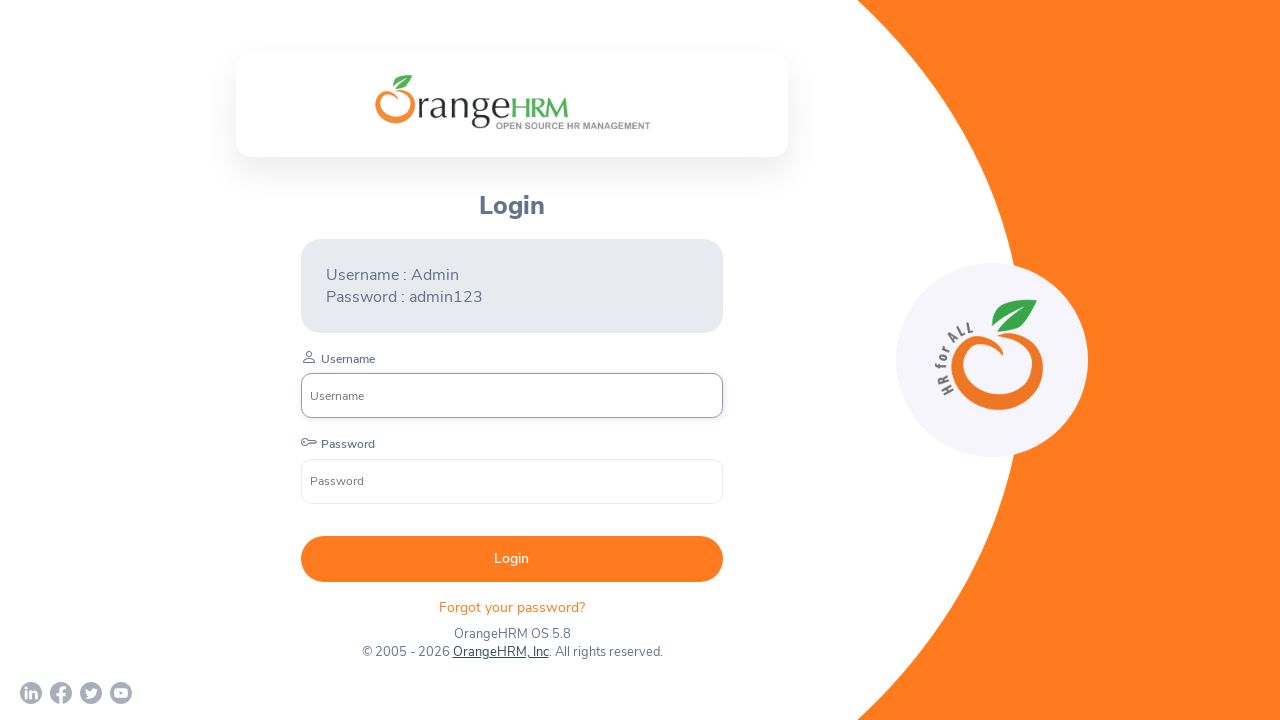

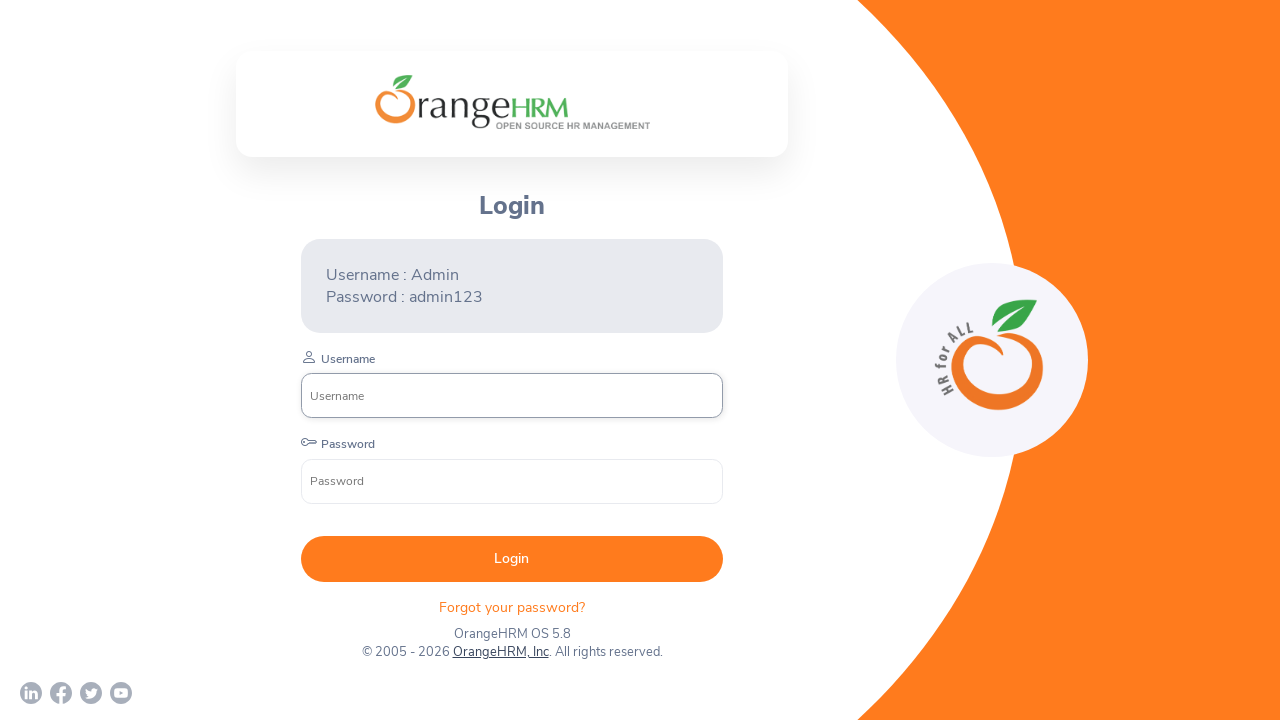